Navigates to a GitHub Pages blog categories page and waits for content to load, verifying the page renders correctly.

Starting URL: https://laplacetw.github.io/categories/

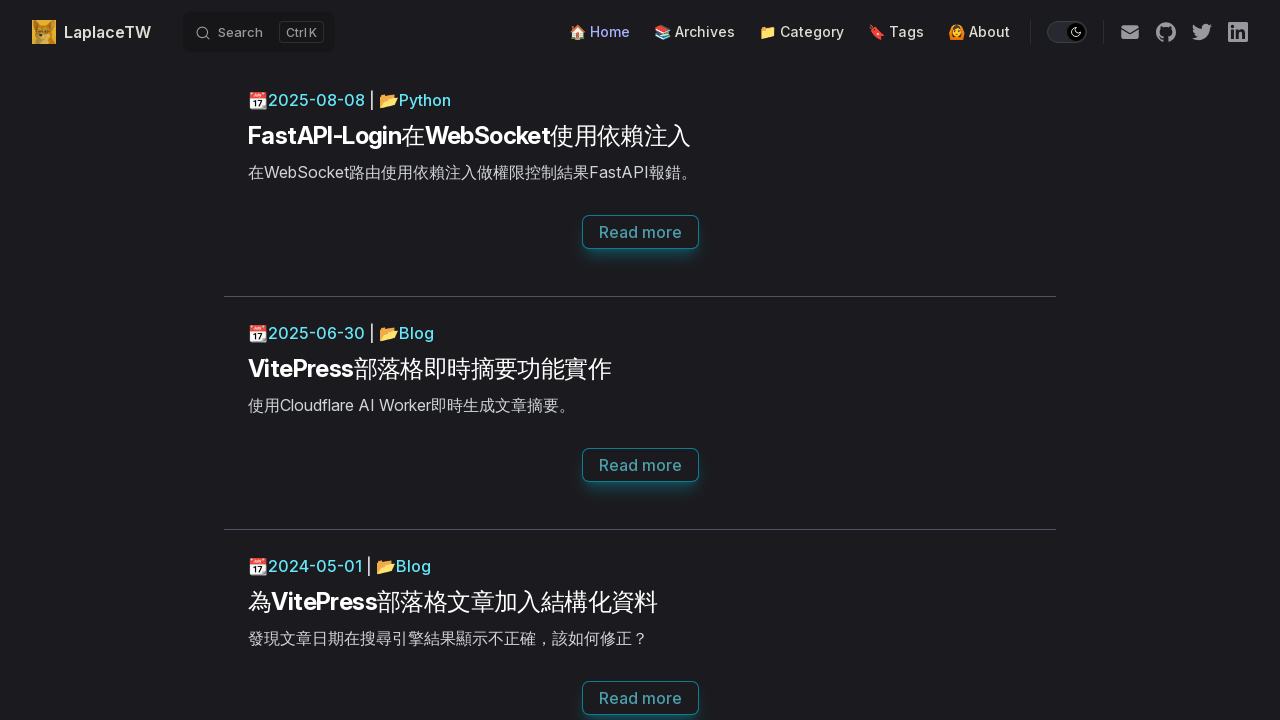

Navigated to GitHub Pages blog categories page
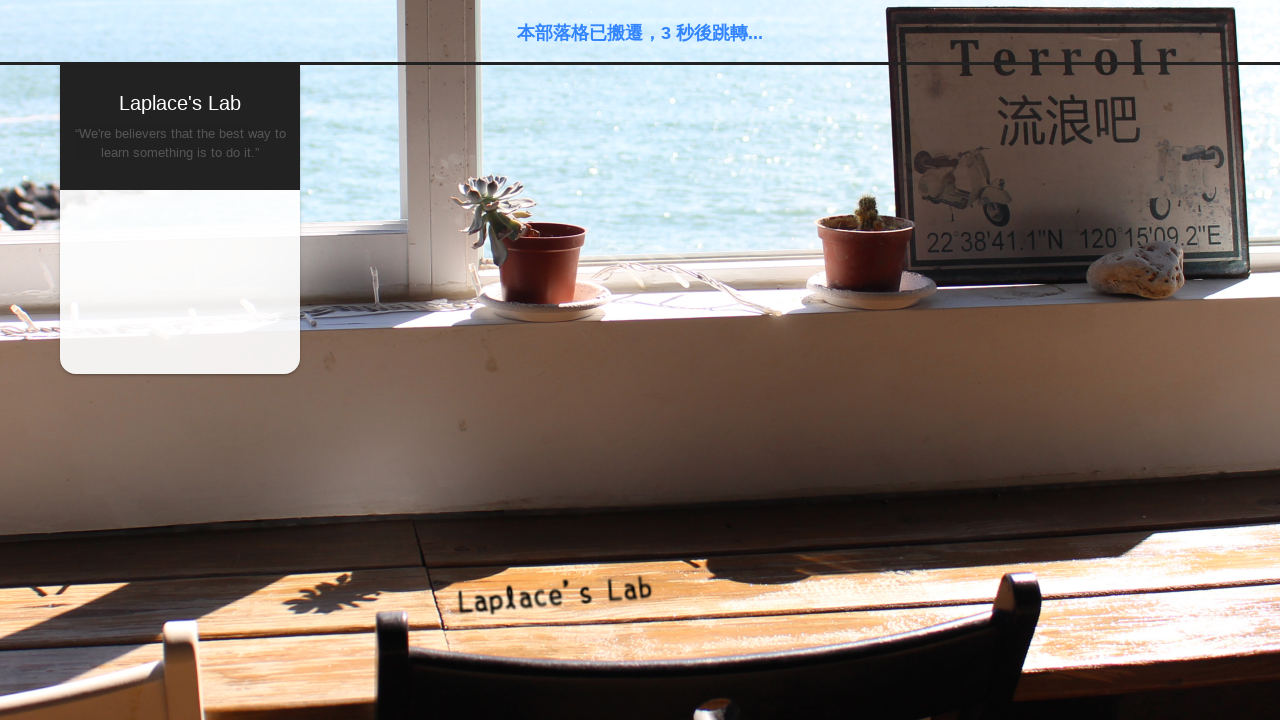

Page reached networkidle state
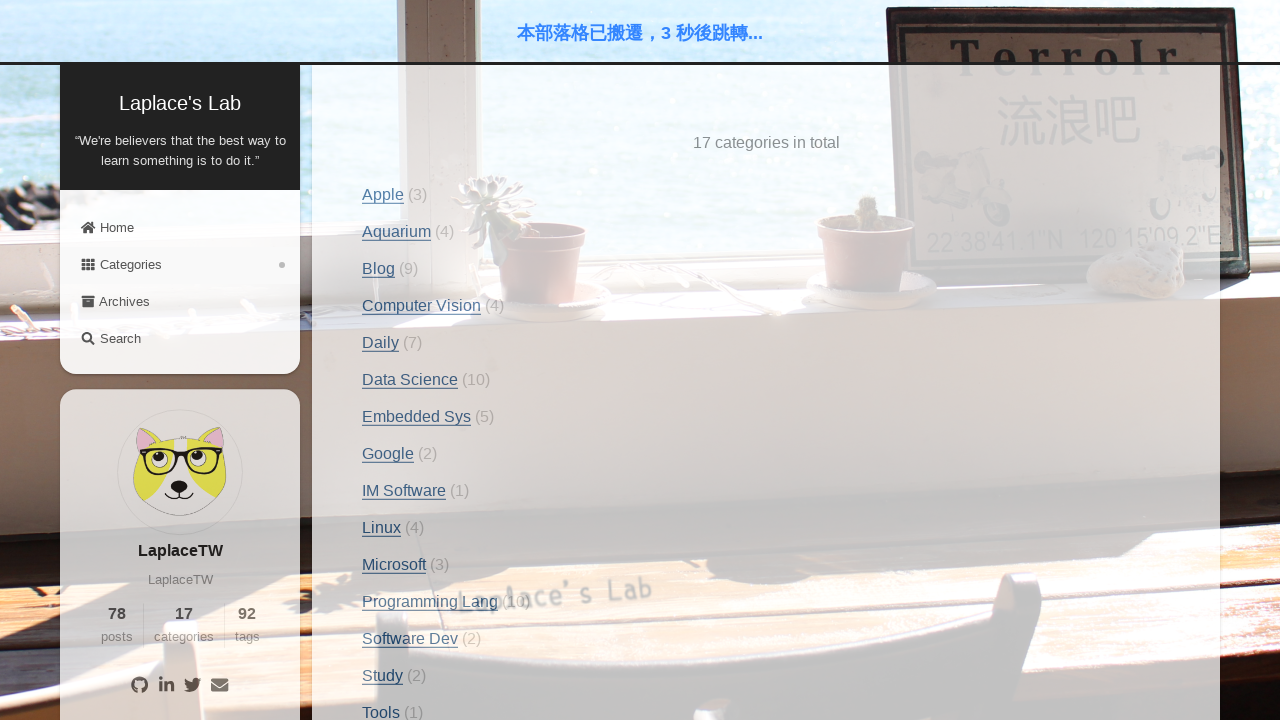

Category list content loaded and visible
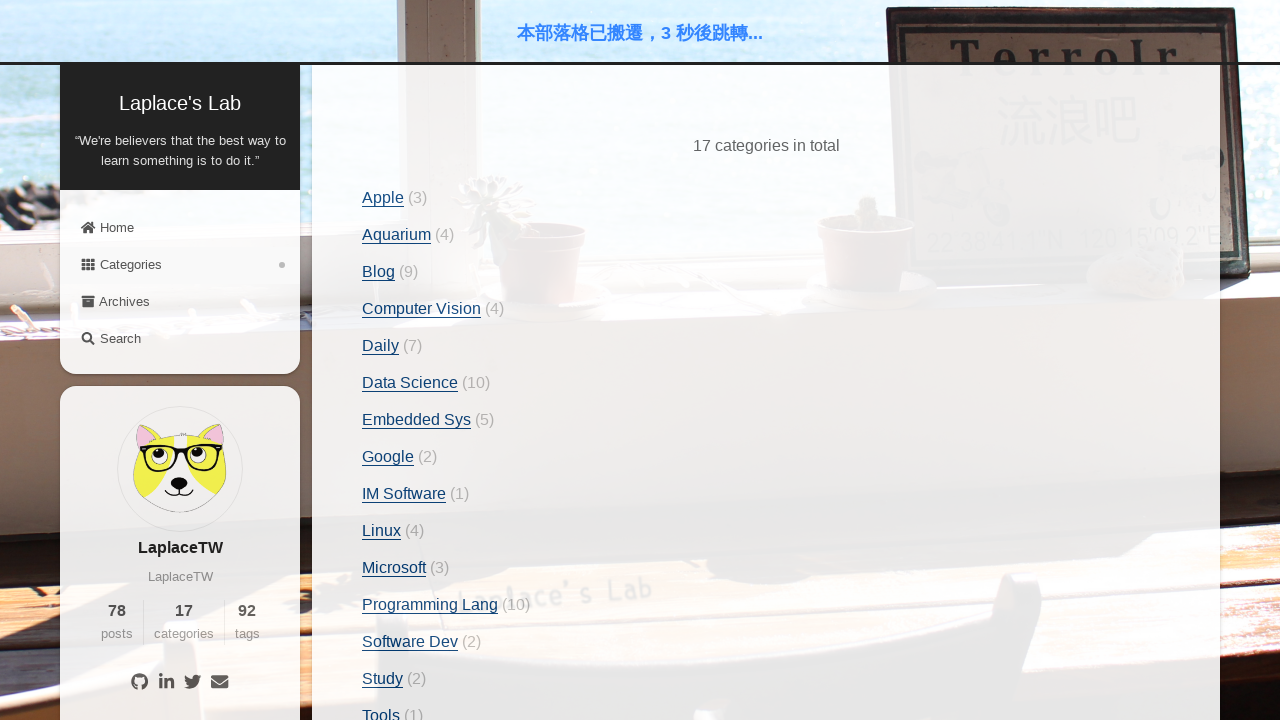

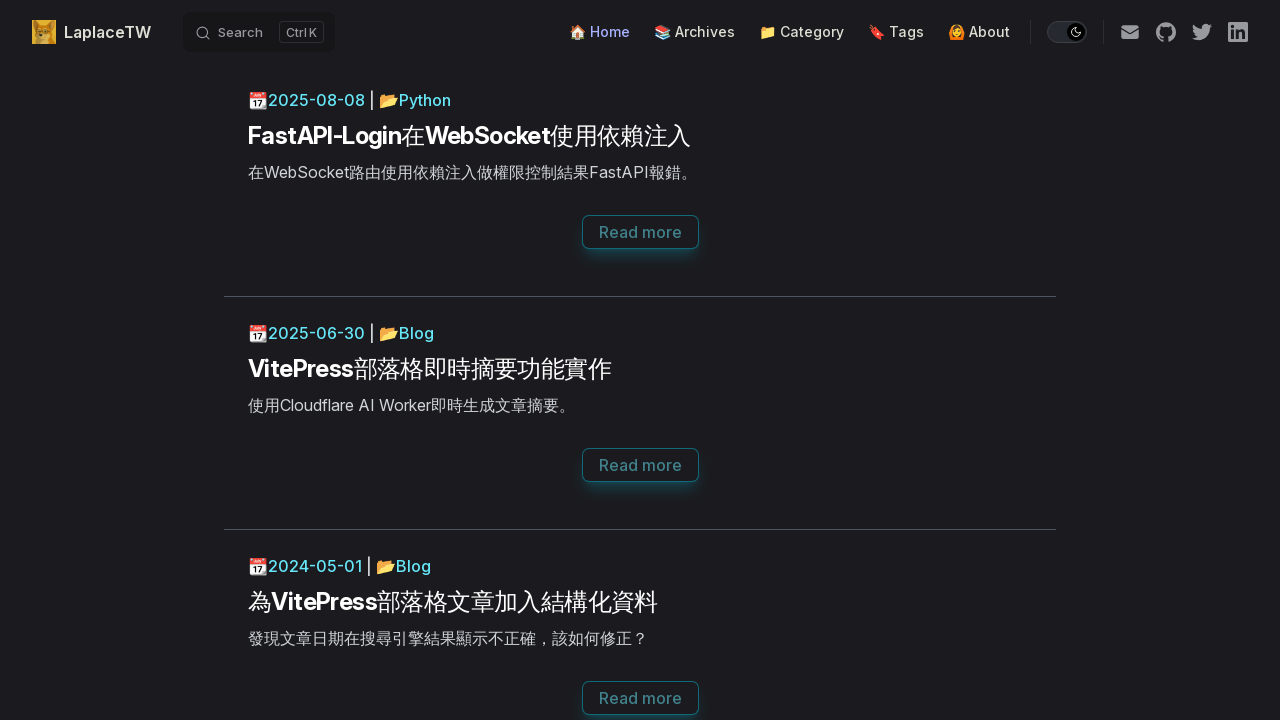